Tests the add to cart functionality on a Newegg product page by navigating to an RTX 4090 graphics card listing and clicking the "Add to cart" button.

Starting URL: https://www.newegg.com/msi-geforce-rtx-4090-rtx-4090-gaming-x-trio-24g/p/N82E16814137761?Description=RTX%204090&cm_re=RTX_4090-_-14-137-761-_-Product&quicklink=true

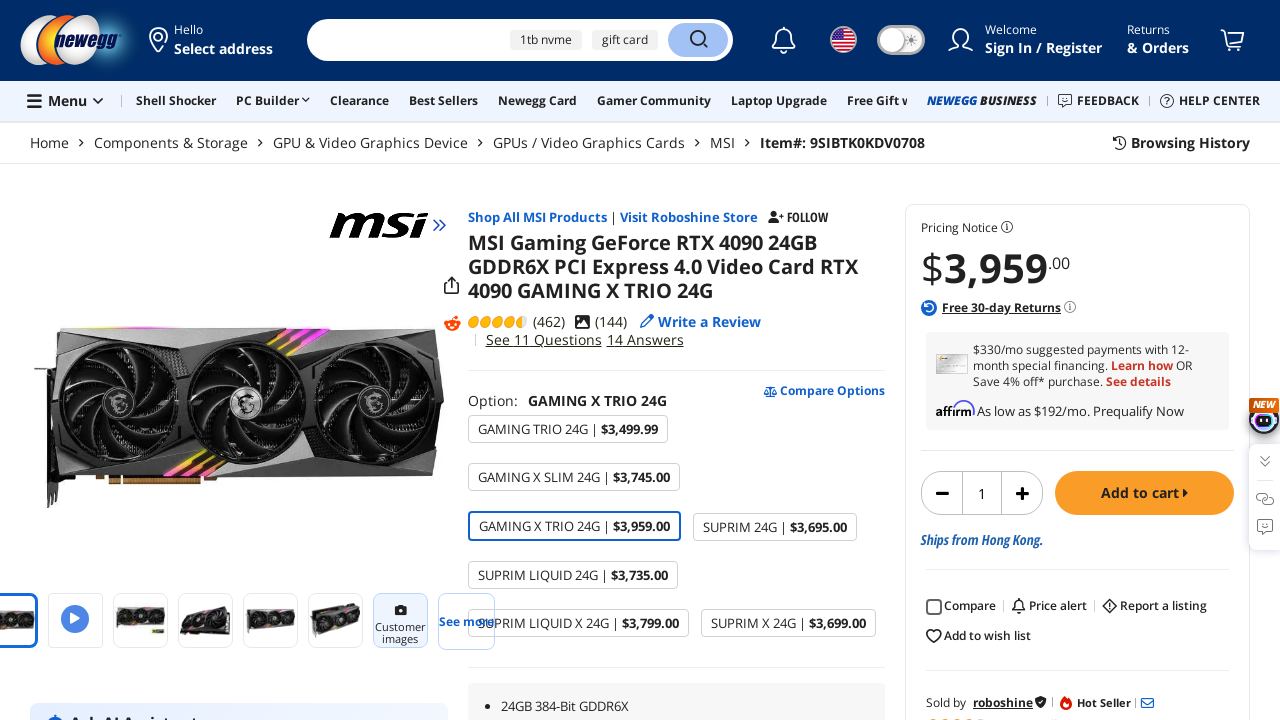

Clicked 'Add to cart' button on RTX 4090 product page at (1144, 493) on text=Add to cart
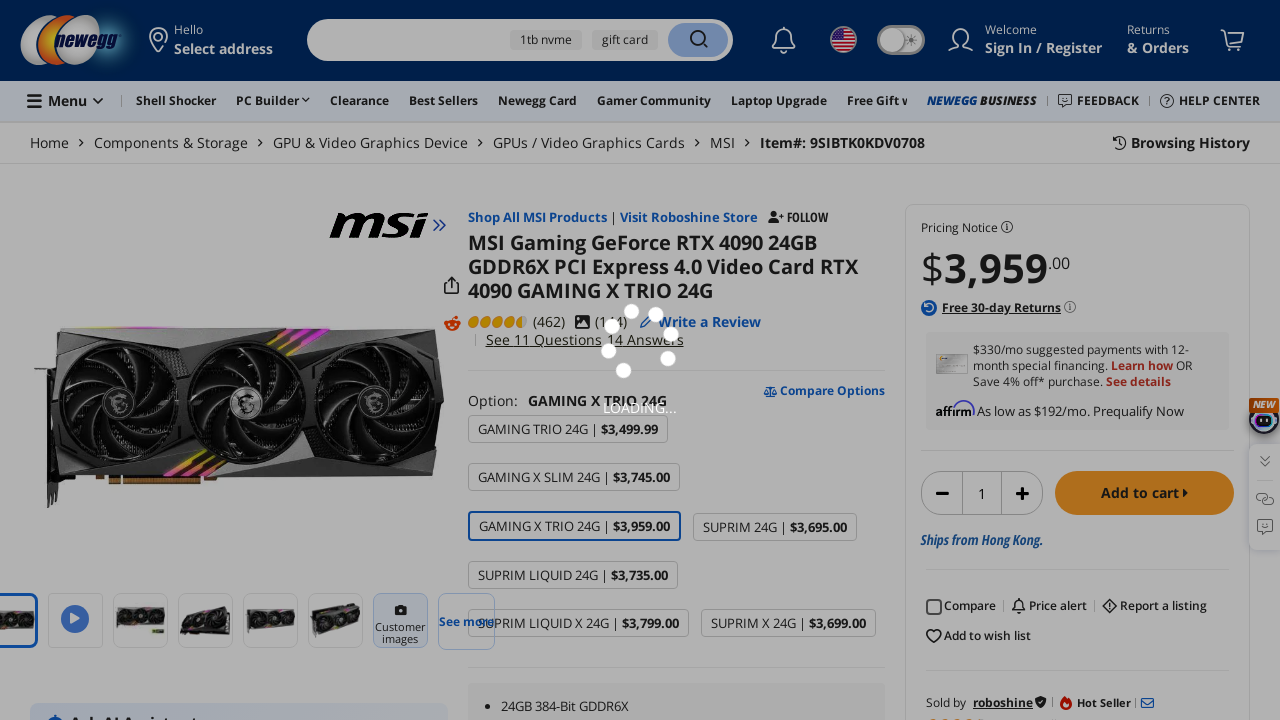

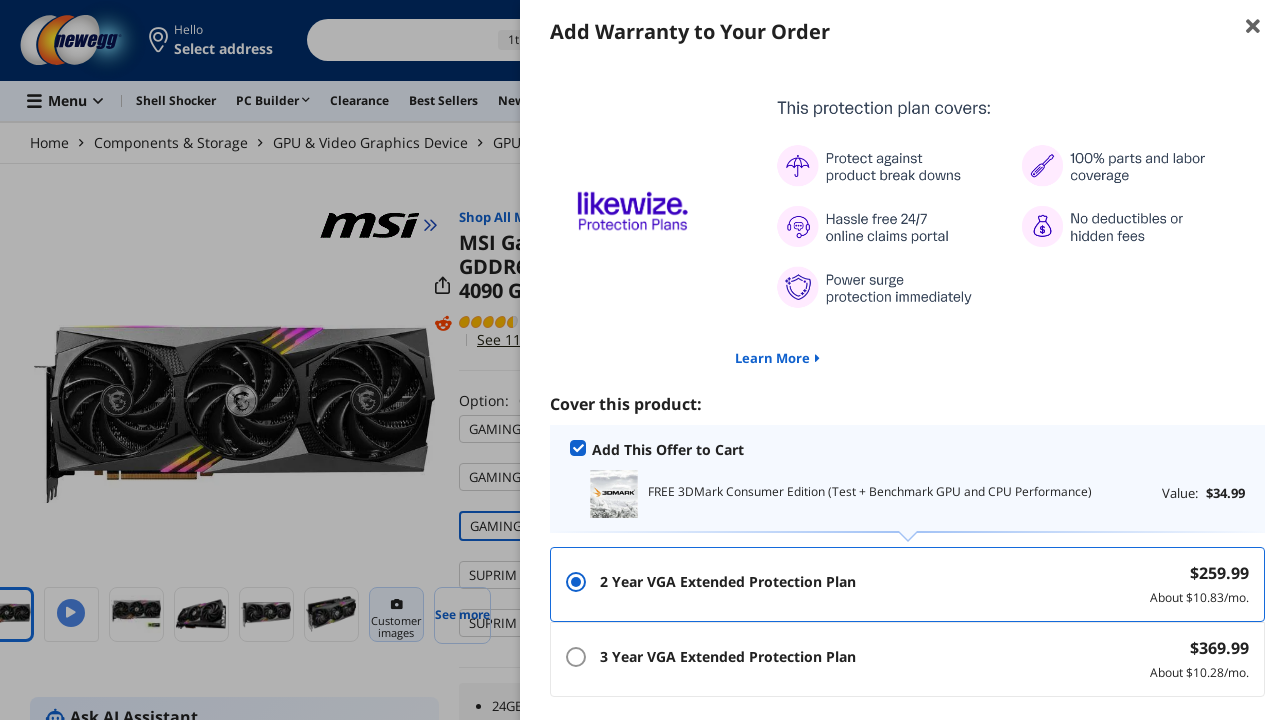